Tests form interaction on a practice automation site by clicking a checkbox, selecting the corresponding option in a dropdown, entering the value in a text field, triggering an alert, and accepting it.

Starting URL: https://rahulshettyacademy.com/AutomationPractice/

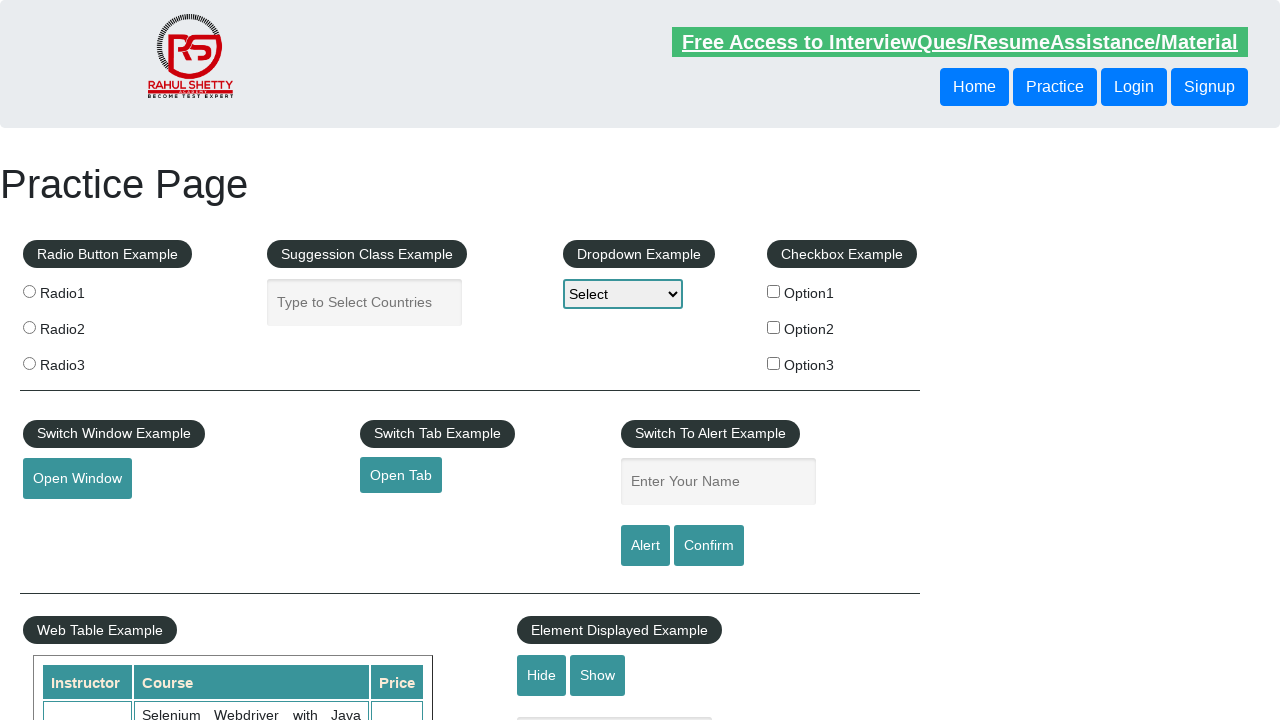

Clicked the first checkbox in the checkbox example section at (842, 293) on xpath=//div[@id='checkbox-example']/fieldset/label[1]
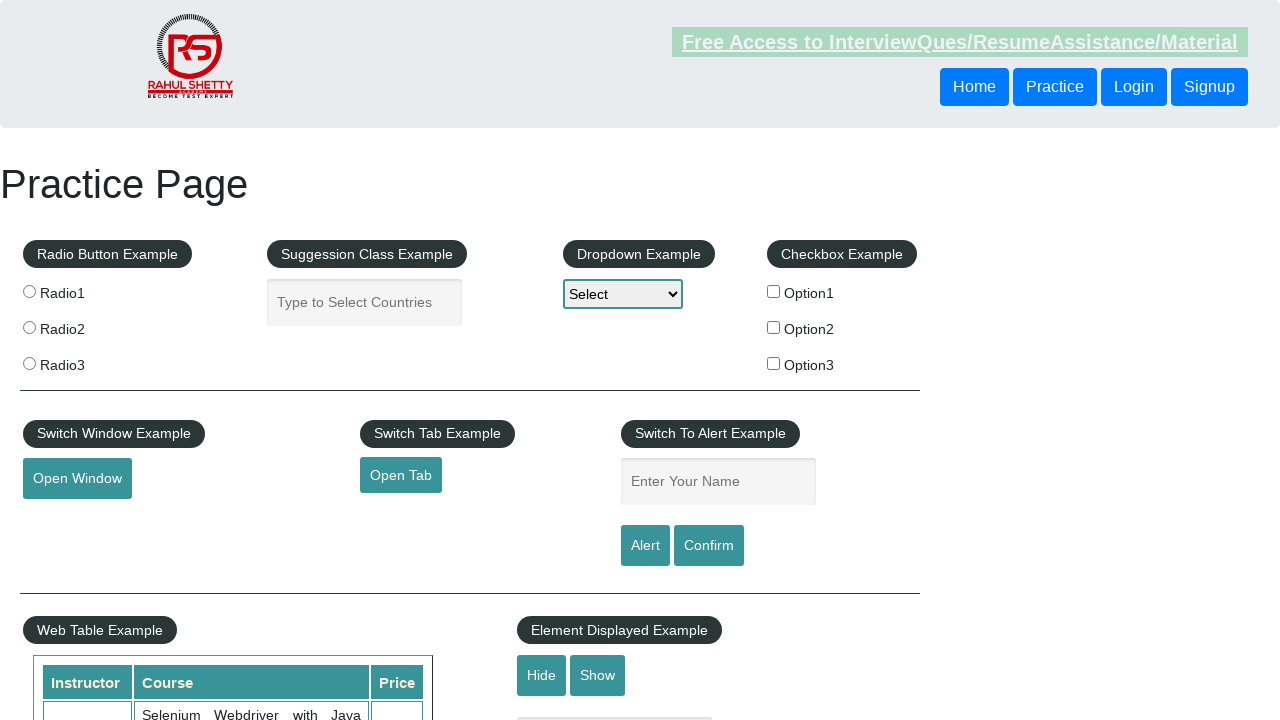

Retrieved checkbox label text: 'Option1'
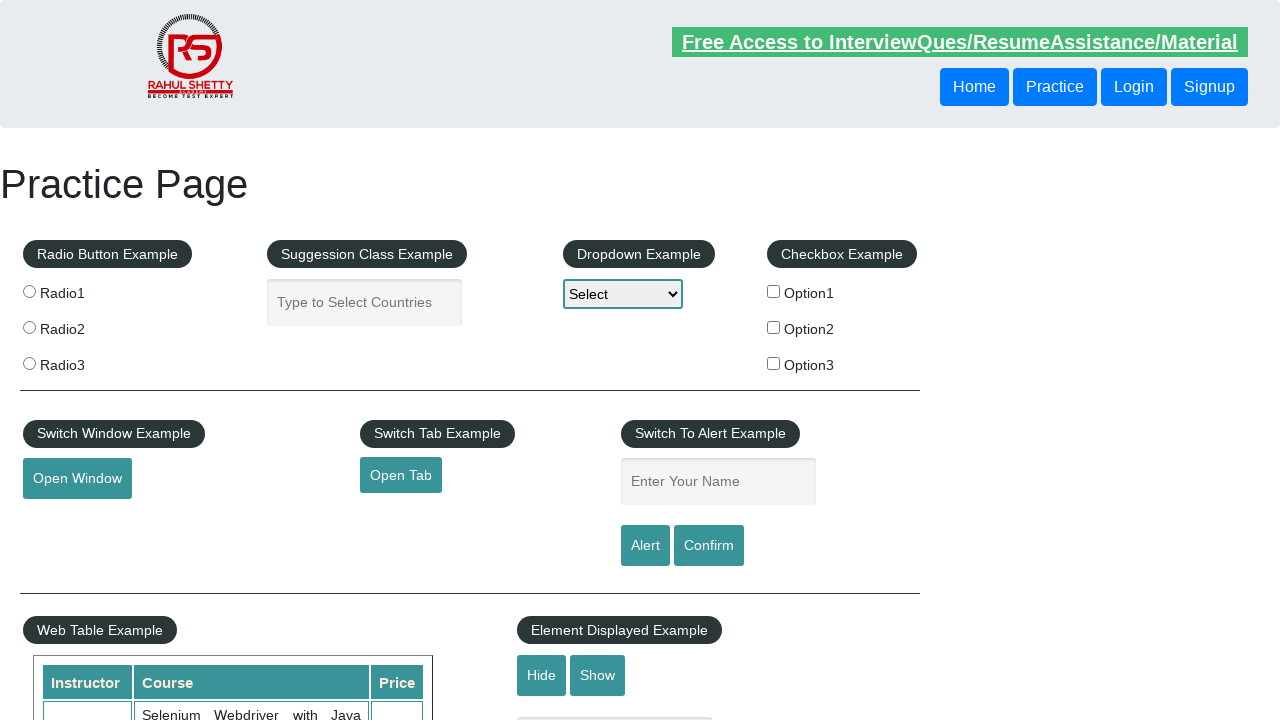

Selected 'Option1' option in the dropdown on #dropdown-class-example
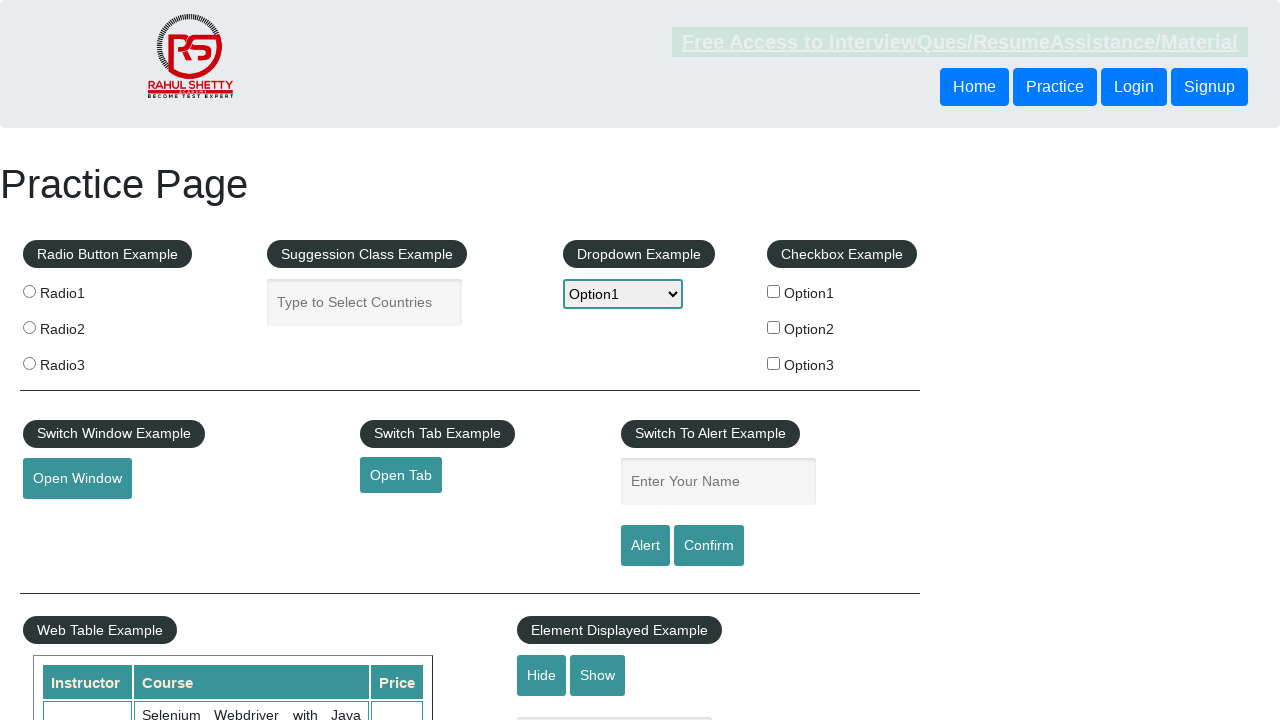

Entered 'Option1' in the name field on #name
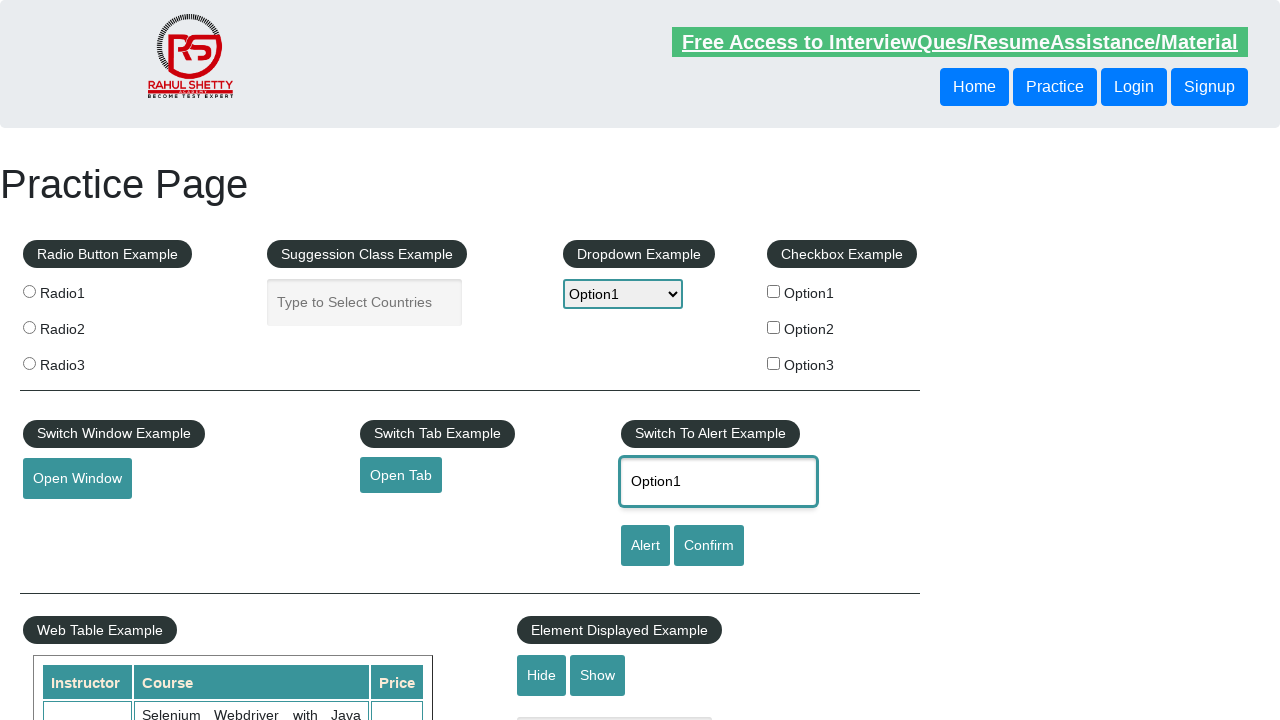

Clicked the alert button at (645, 546) on #alertbtn
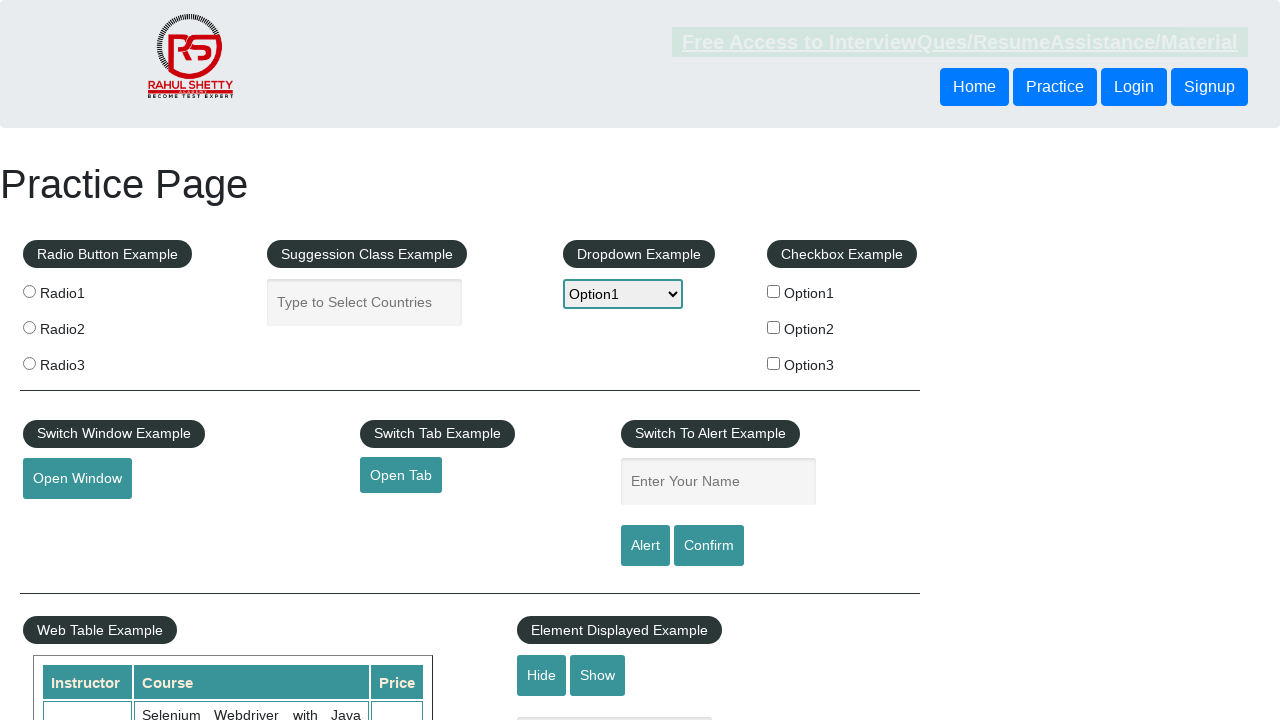

Set up alert dialog handler to accept alerts
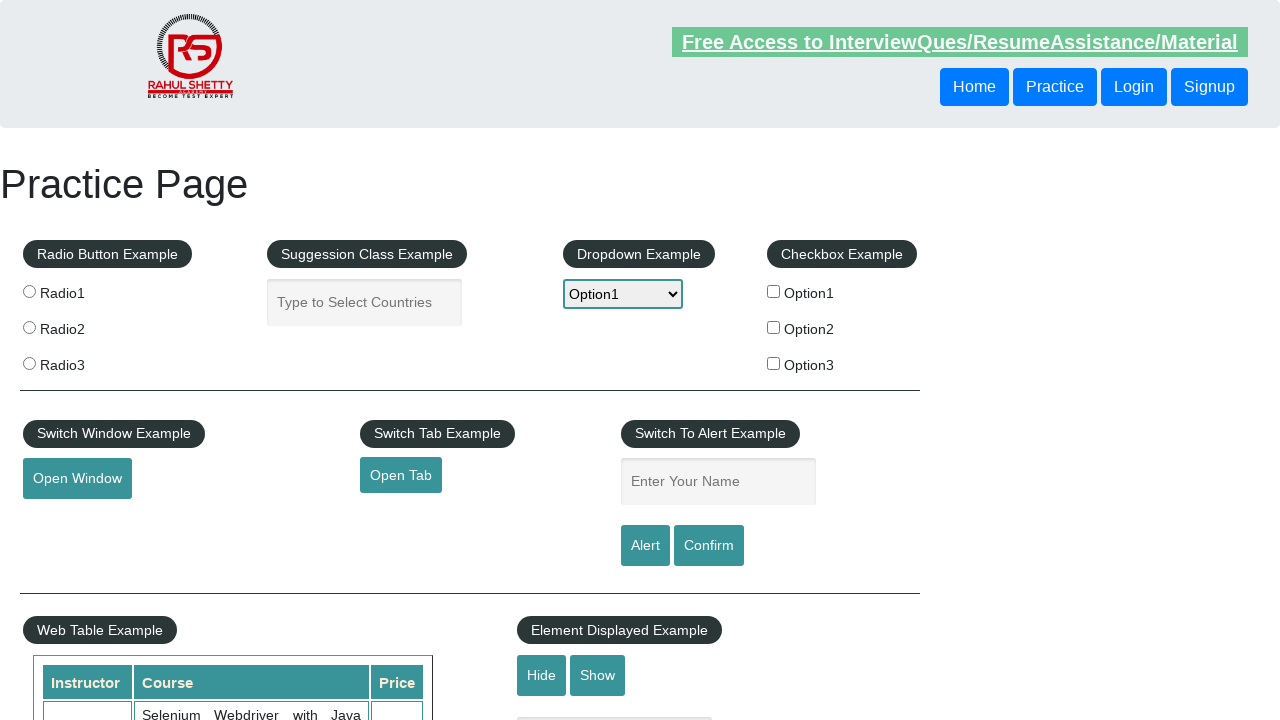

Waited 500ms for alert to be processed
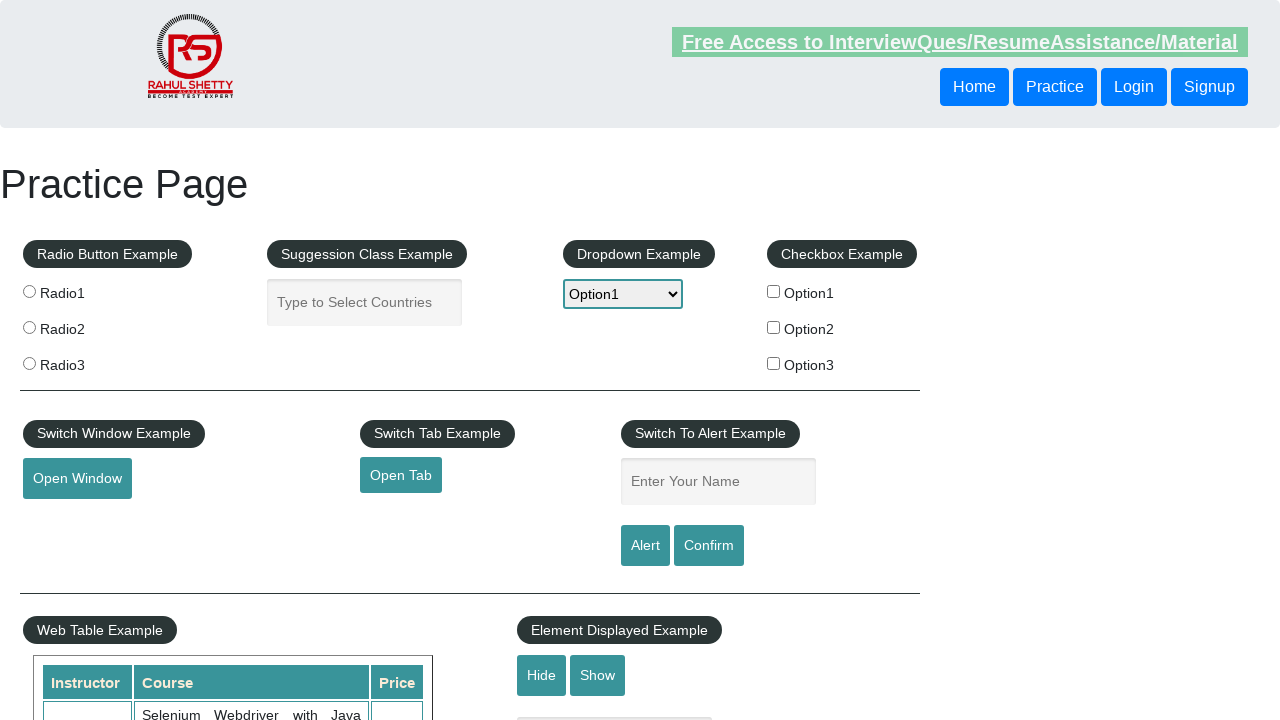

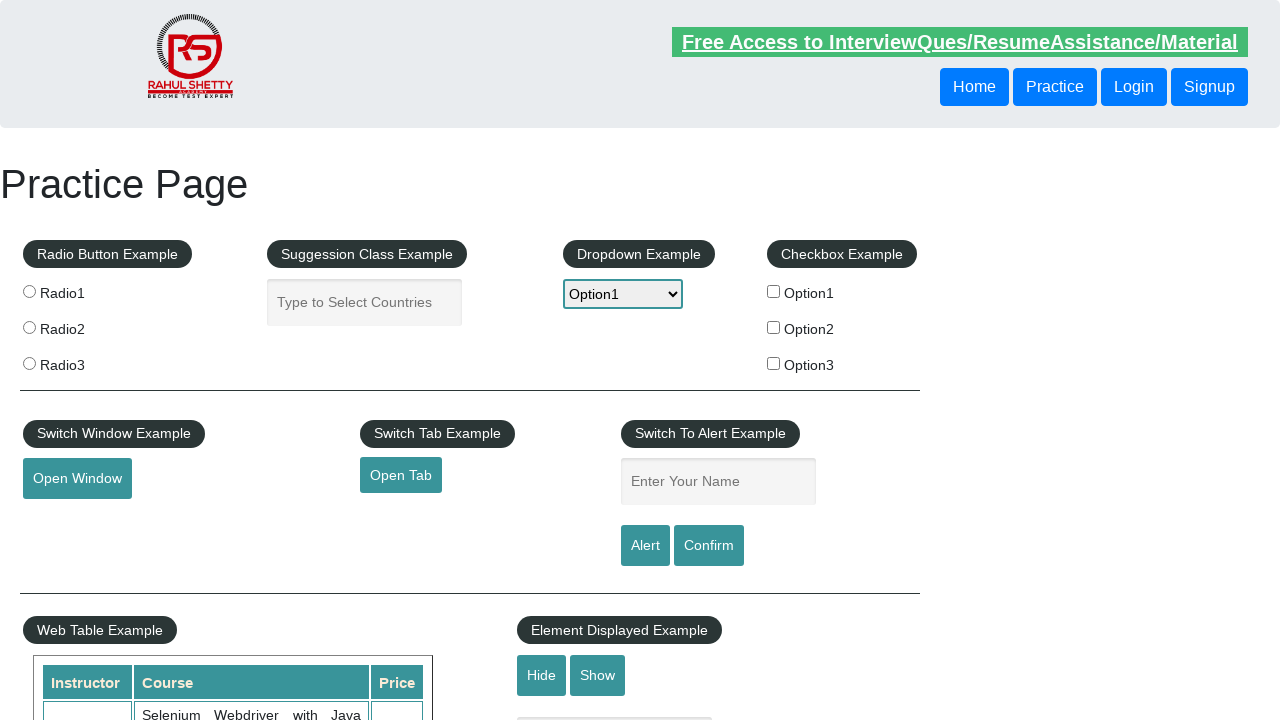